Tests state dropdown functionality by selecting Illinois, then Virginia, then California, and verifies that California is the final selected option.

Starting URL: https://practice.cydeo.com/dropdown

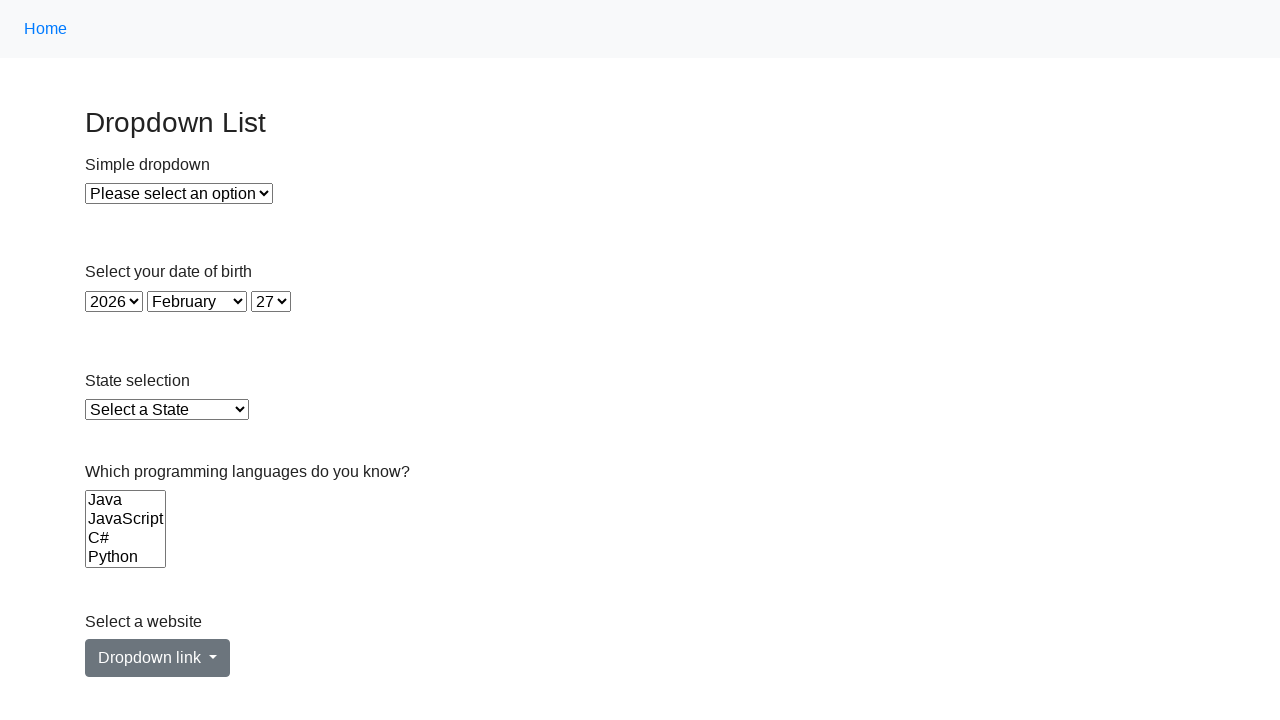

Selected Illinois from state dropdown by visible text on select#state
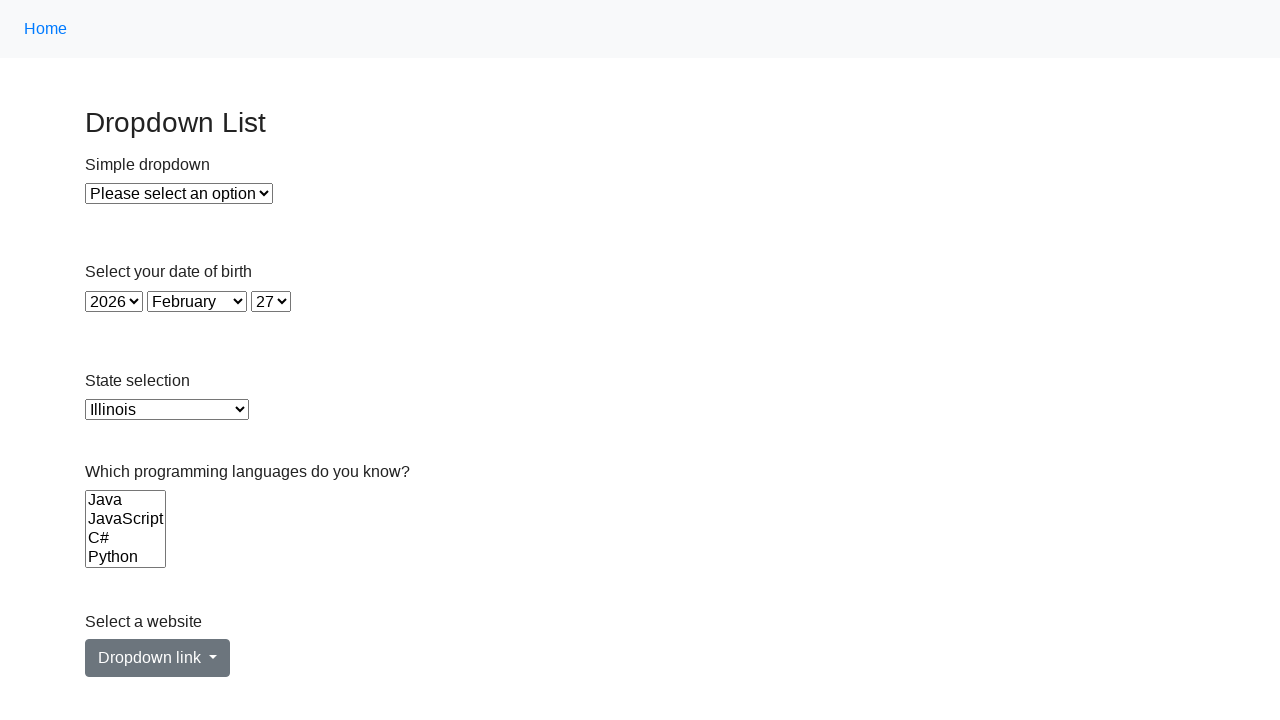

Selected Virginia from state dropdown by value on select#state
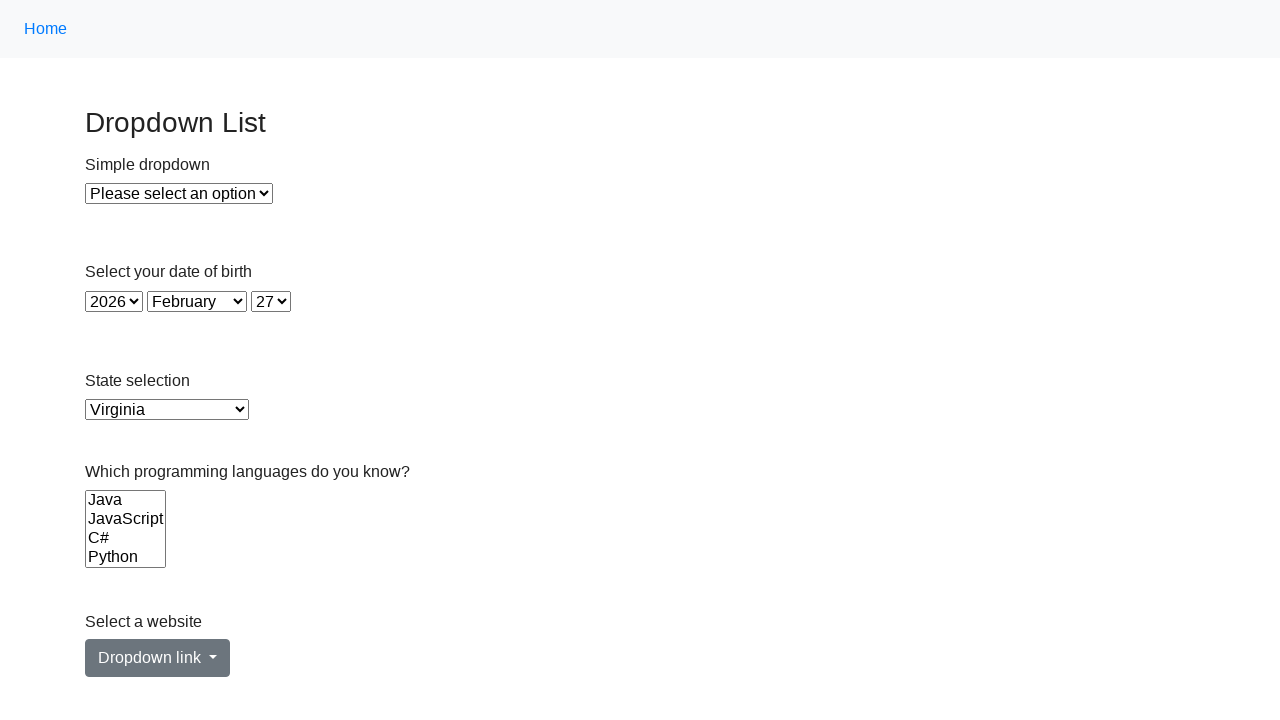

Selected California from state dropdown by index 5 on select#state
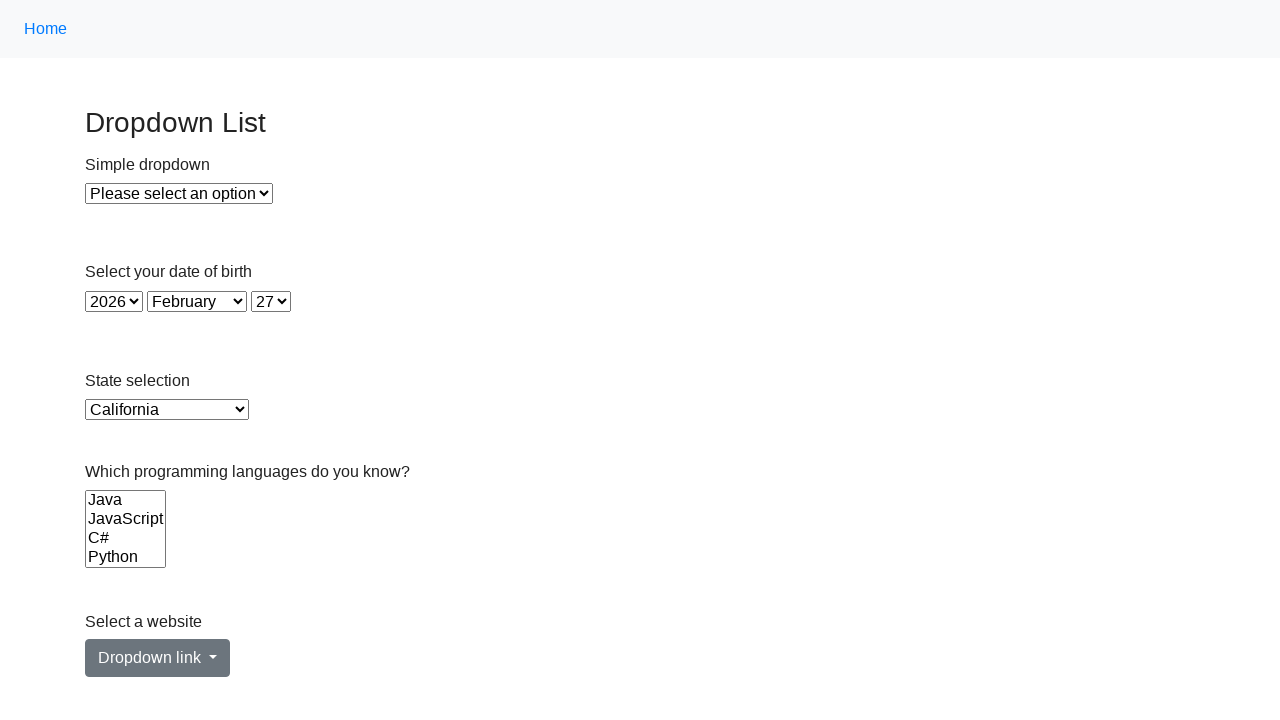

Retrieved the currently selected option text
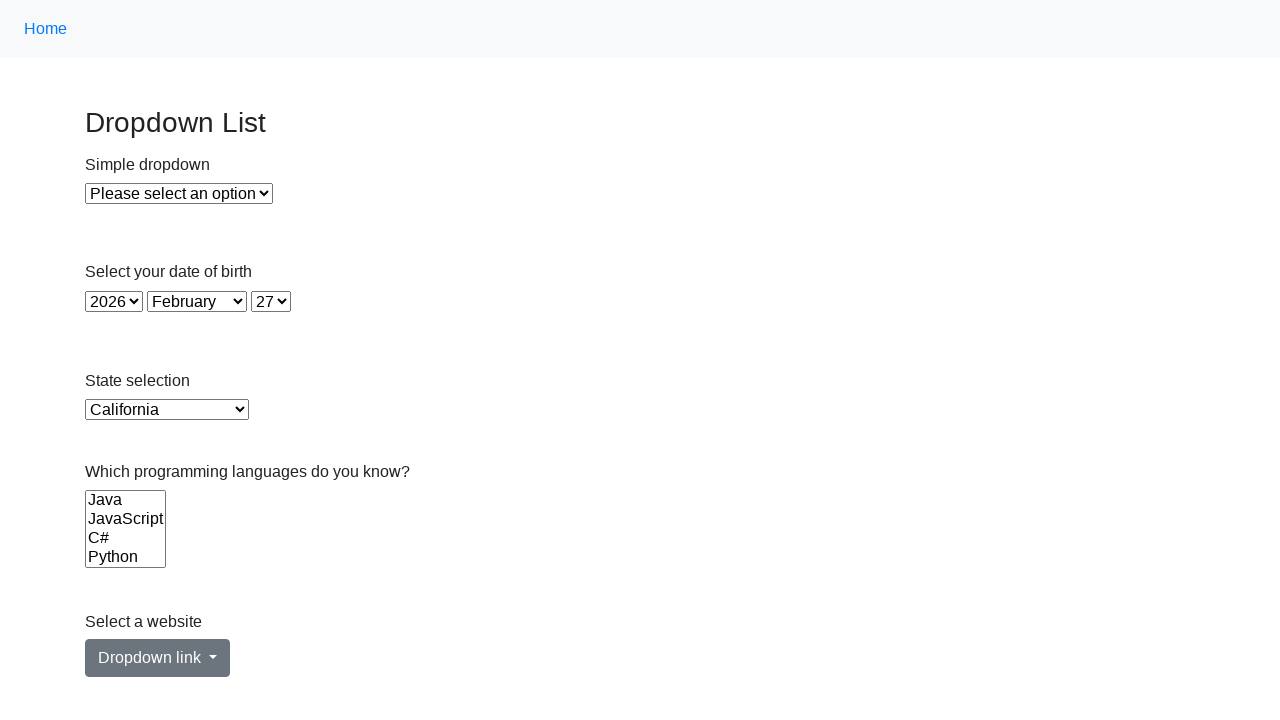

Verified that California is the final selected option
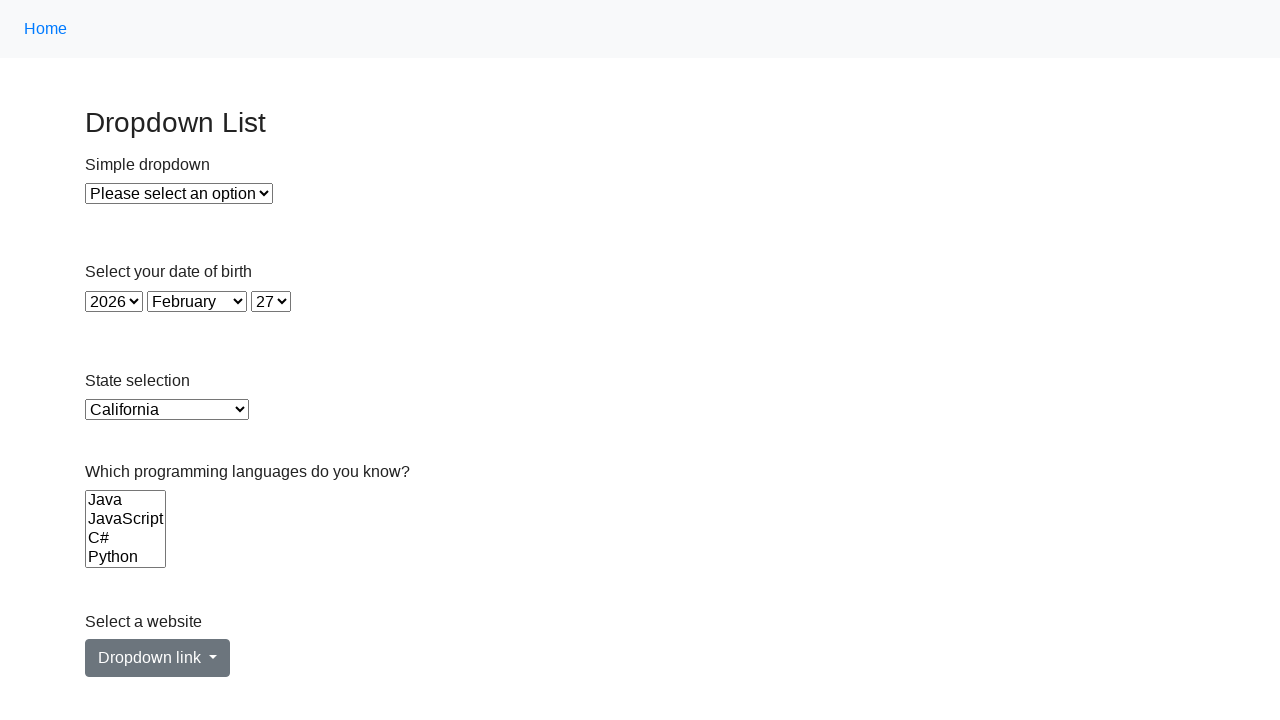

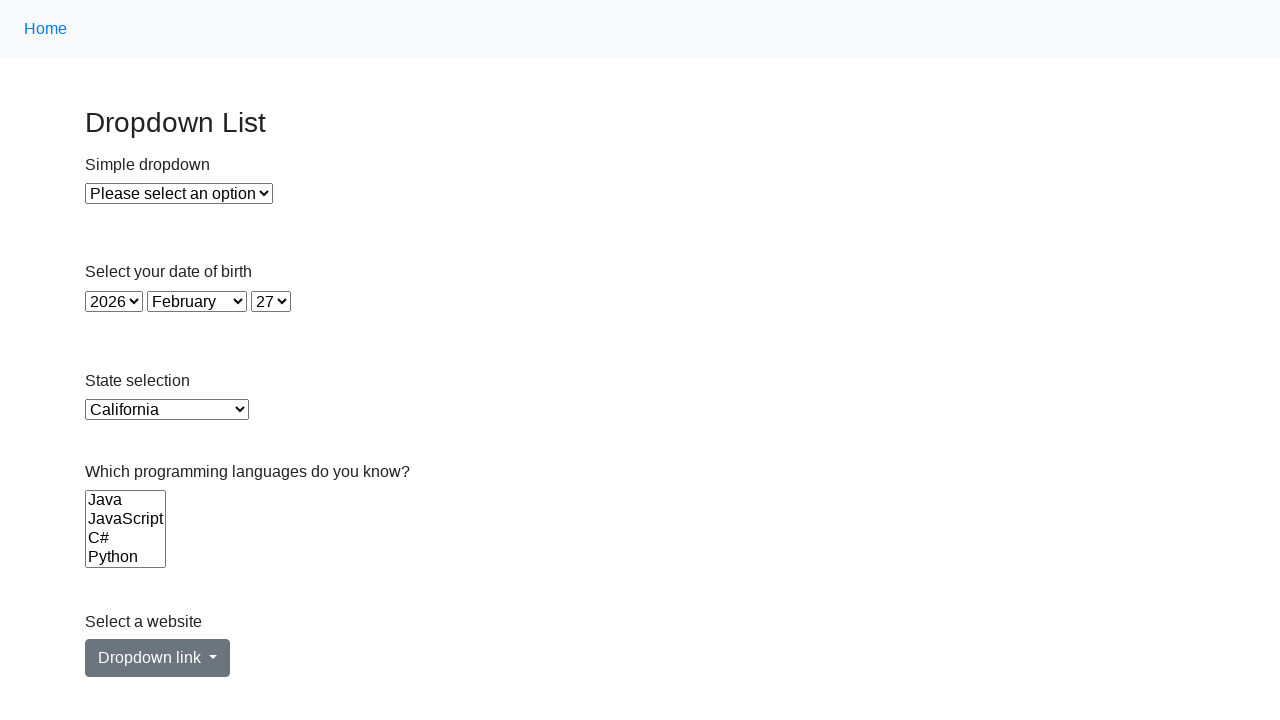